Tests that new todo items are appended to the bottom of the list by creating 3 items

Starting URL: https://demo.playwright.dev/todomvc

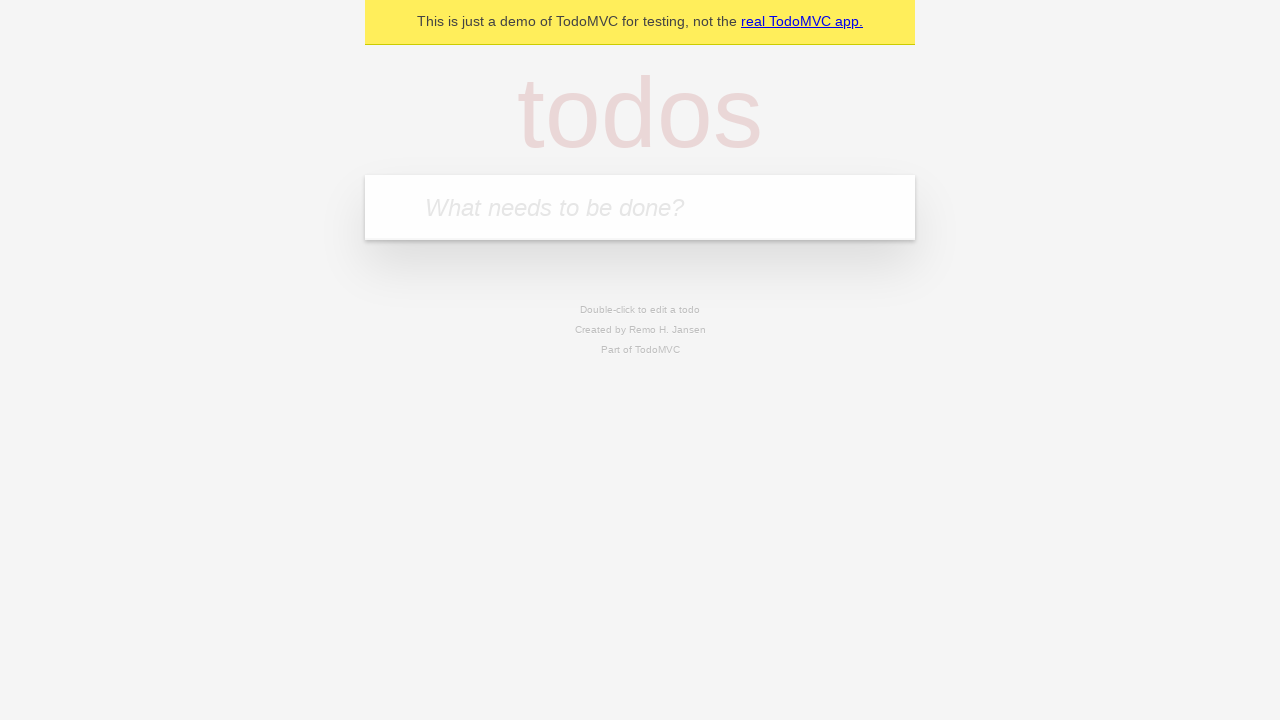

Filled todo input with 'buy some cheese' on internal:attr=[placeholder="What needs to be done?"i]
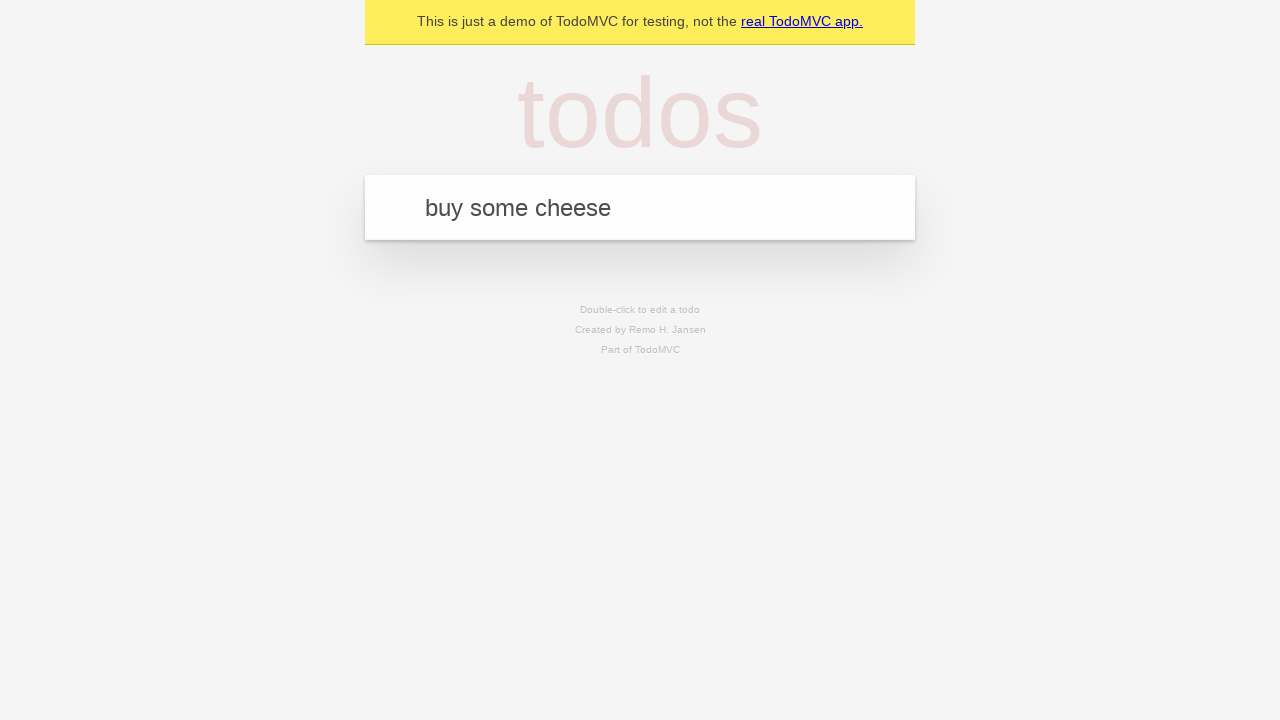

Pressed Enter to add todo item 'buy some cheese' on internal:attr=[placeholder="What needs to be done?"i]
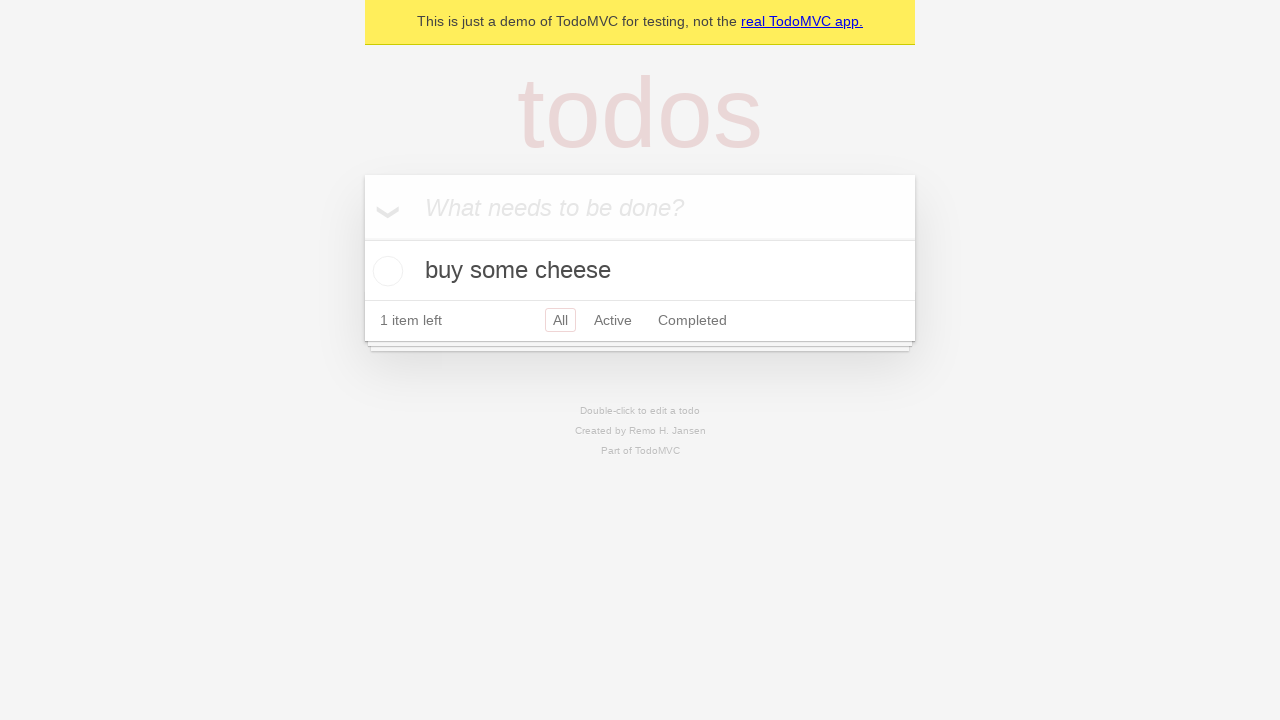

Filled todo input with 'feed the cat' on internal:attr=[placeholder="What needs to be done?"i]
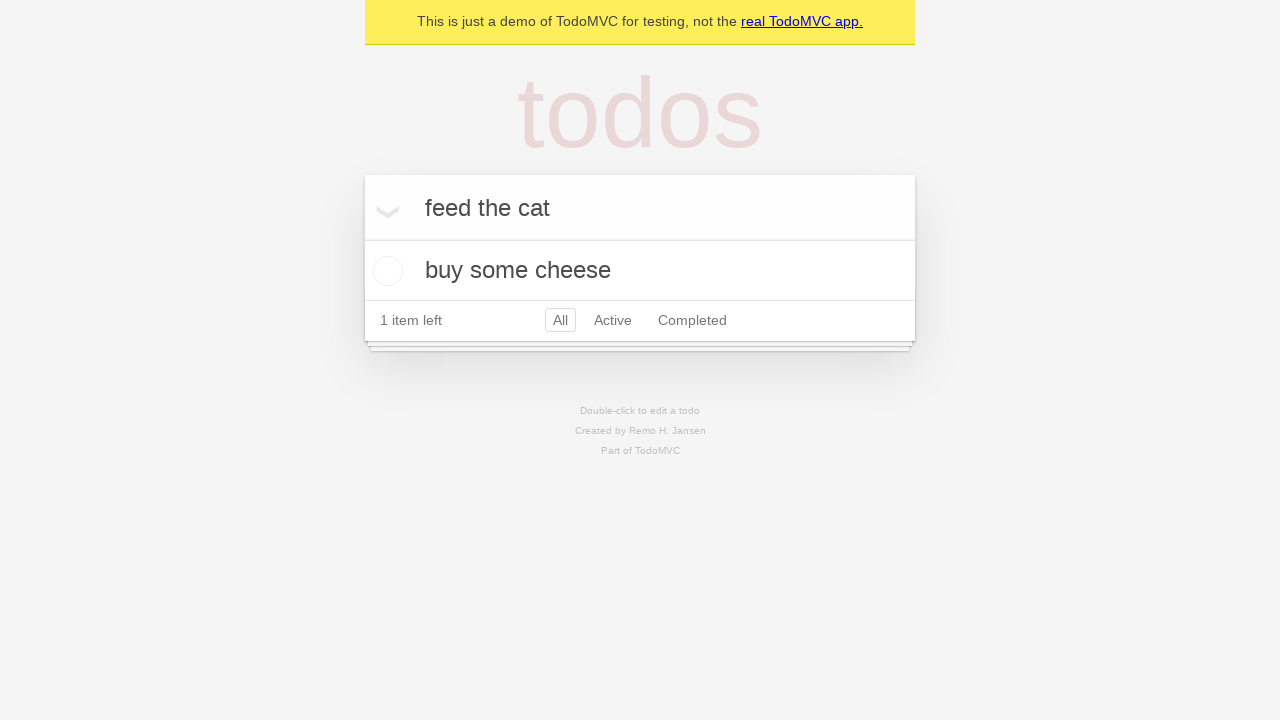

Pressed Enter to add todo item 'feed the cat' on internal:attr=[placeholder="What needs to be done?"i]
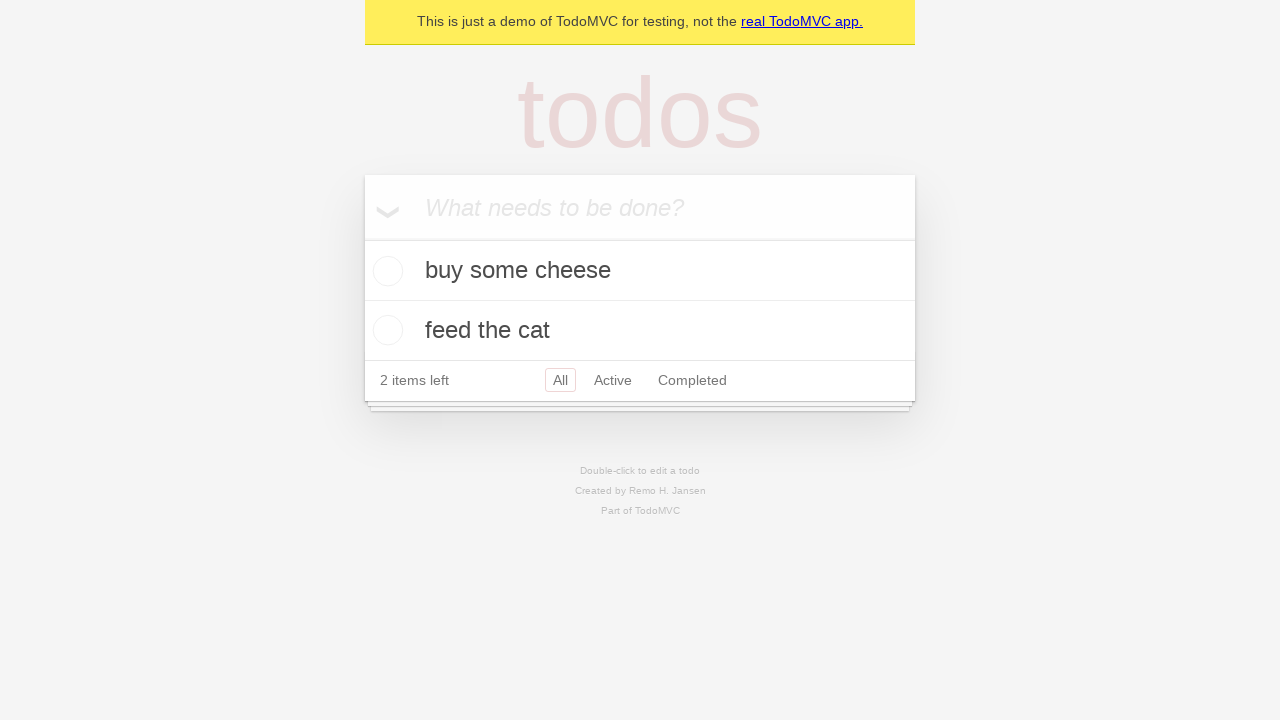

Filled todo input with 'book a doctors appointment' on internal:attr=[placeholder="What needs to be done?"i]
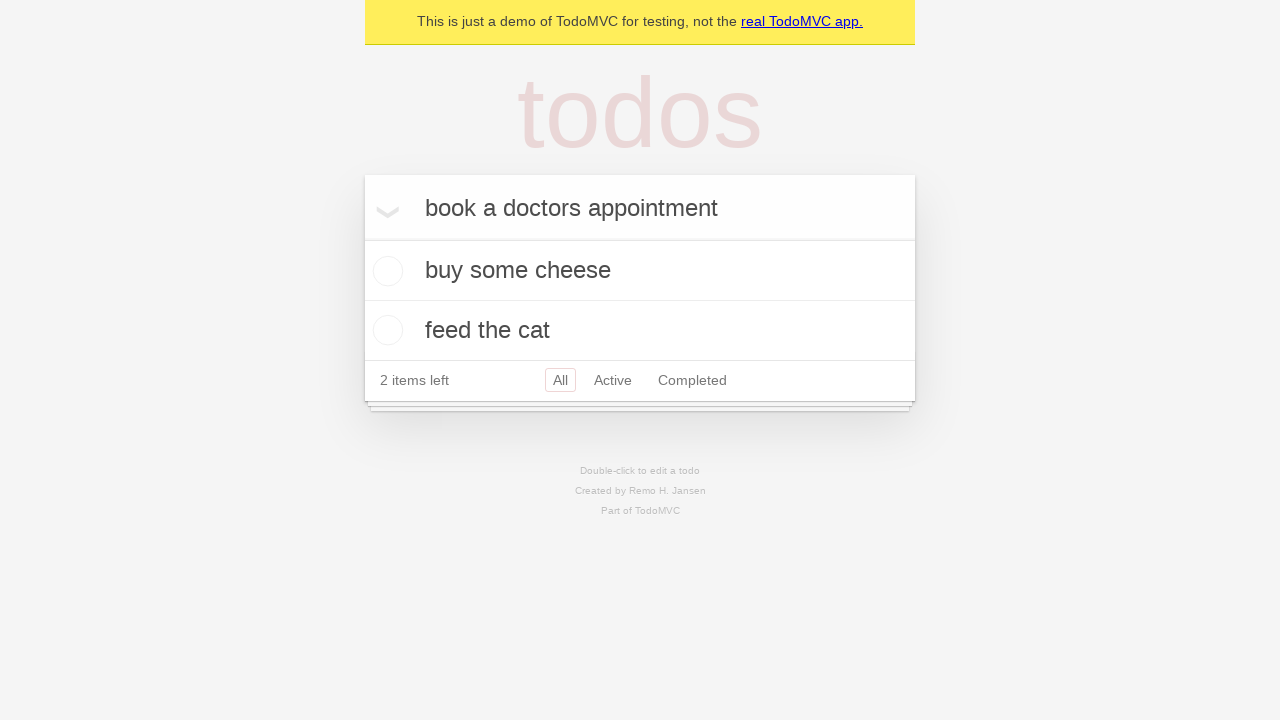

Pressed Enter to add todo item 'book a doctors appointment' on internal:attr=[placeholder="What needs to be done?"i]
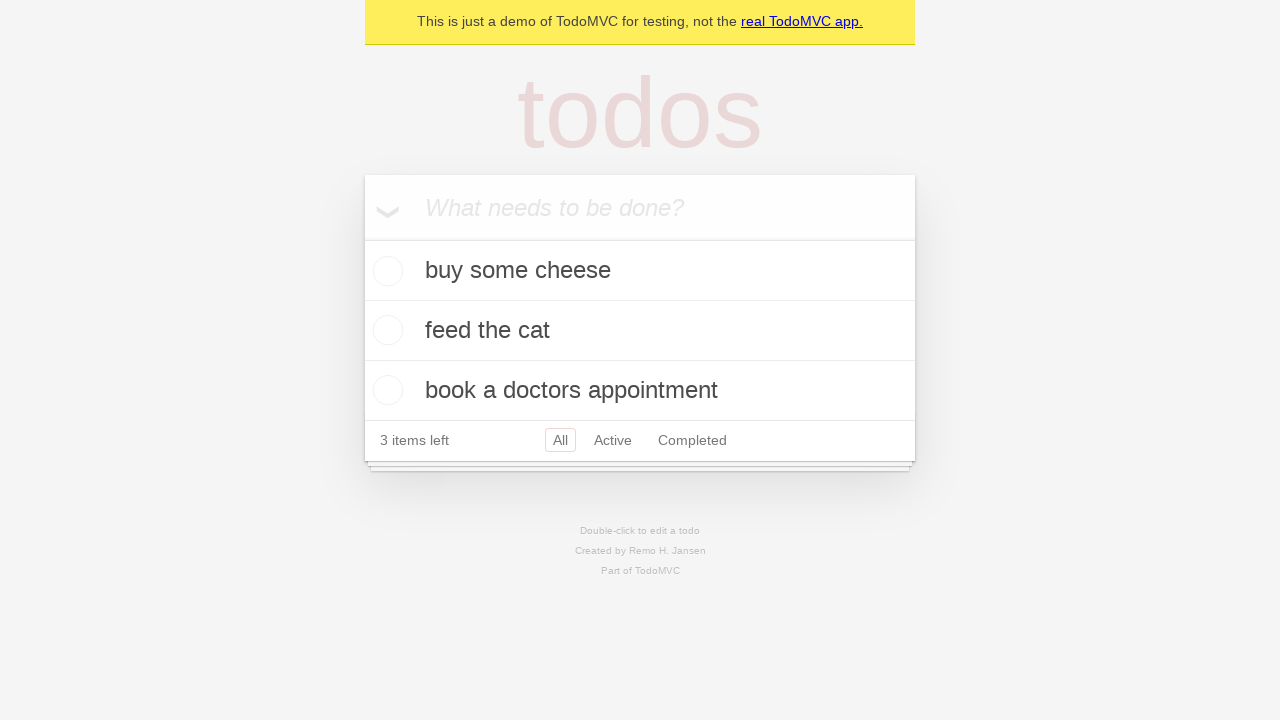

Todo count element loaded
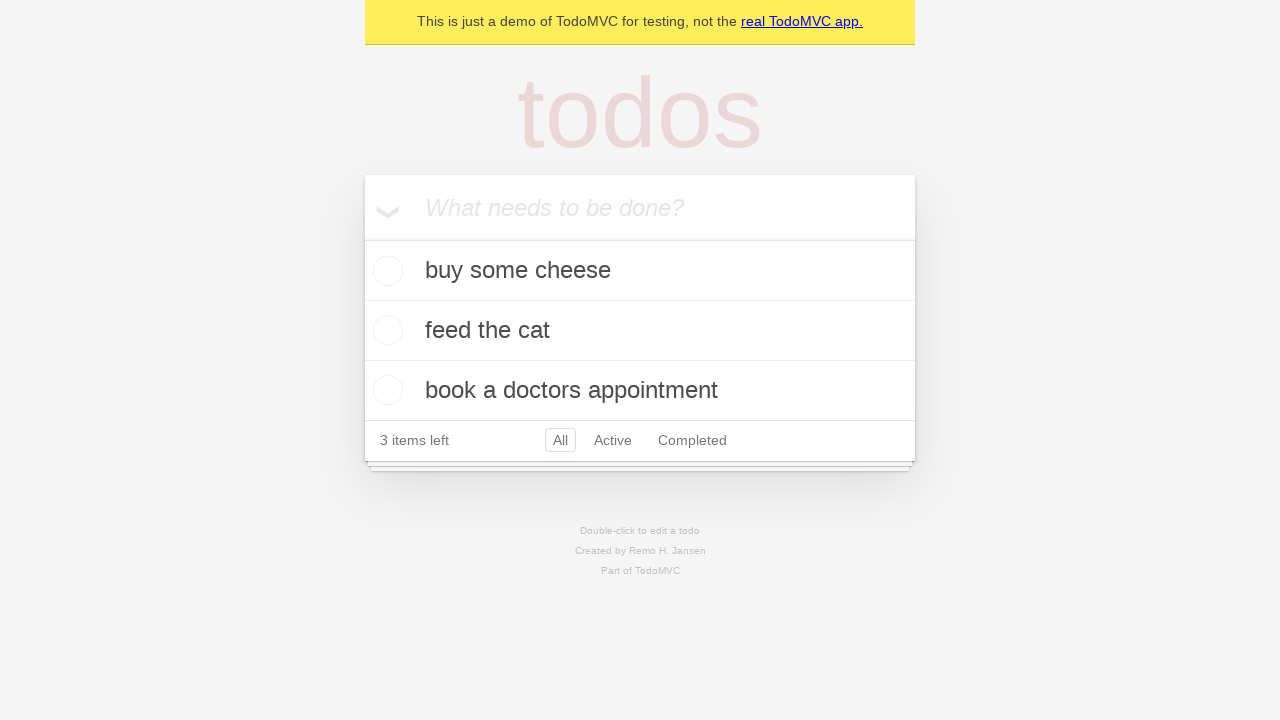

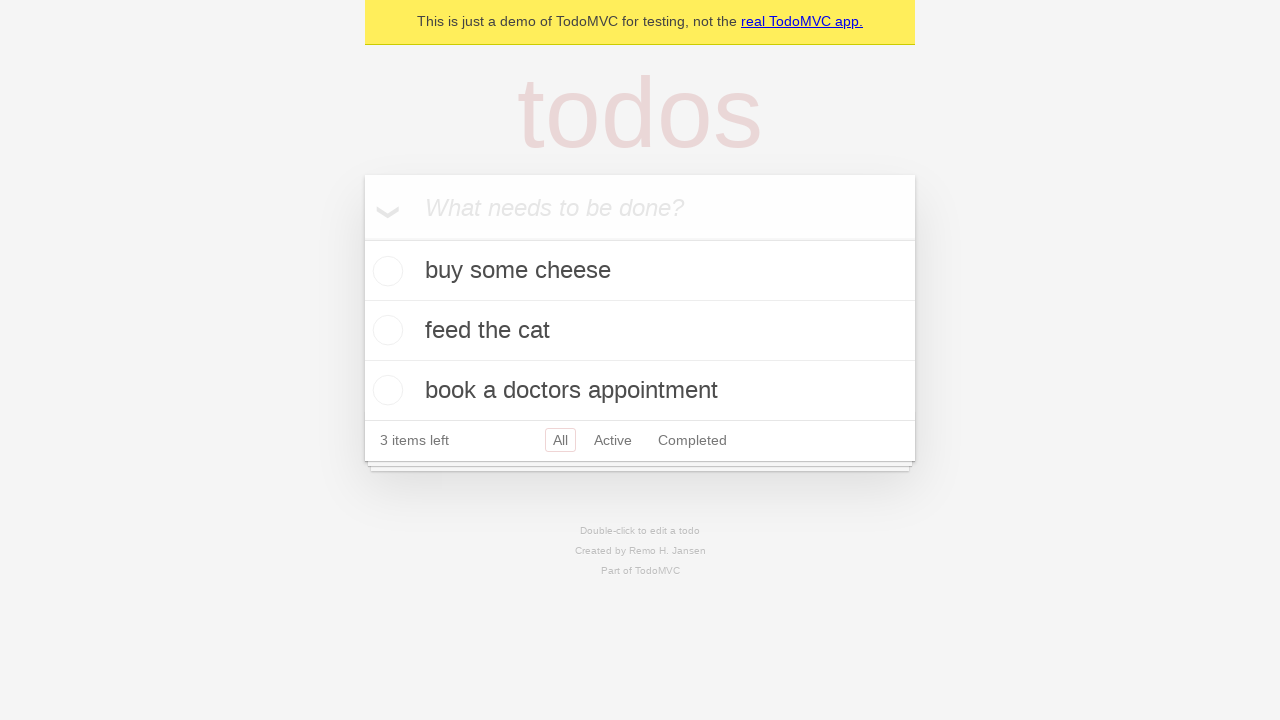